Tests sign-up with an existing username to verify the duplicate user error message

Starting URL: https://www.demoblaze.com/index.html

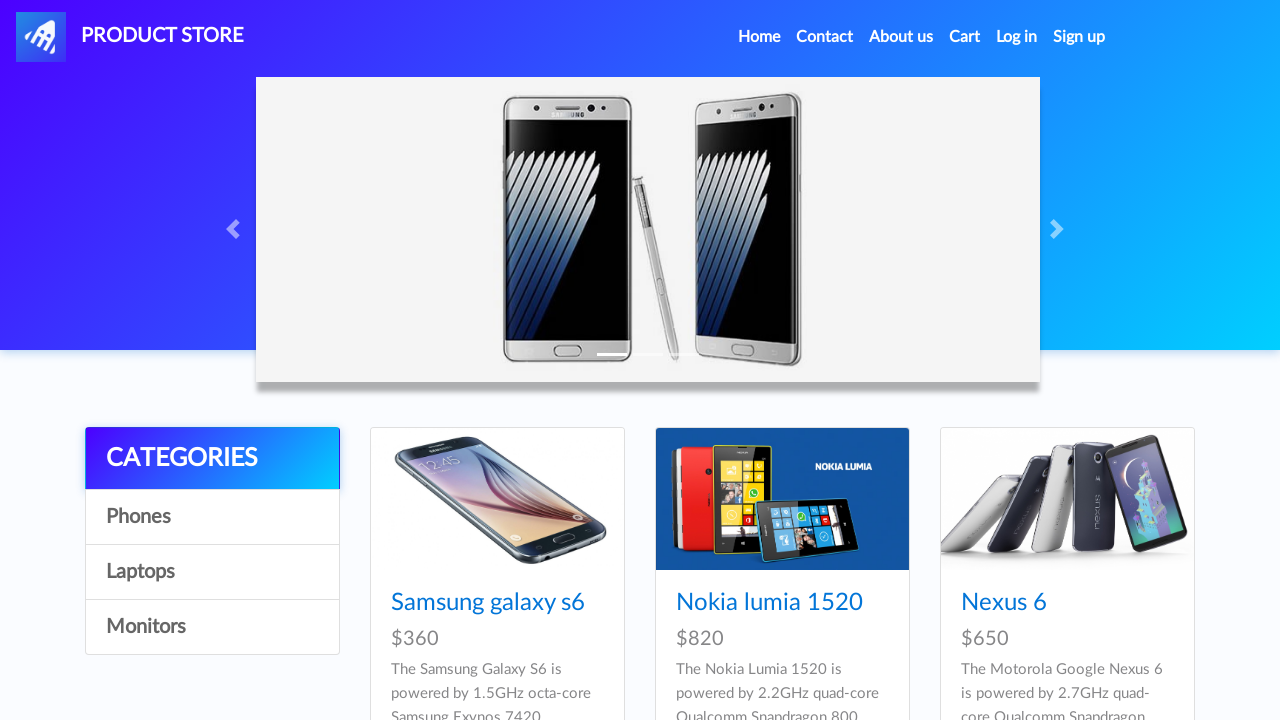

Clicked Sign Up button to open the form at (1079, 37) on #signin2
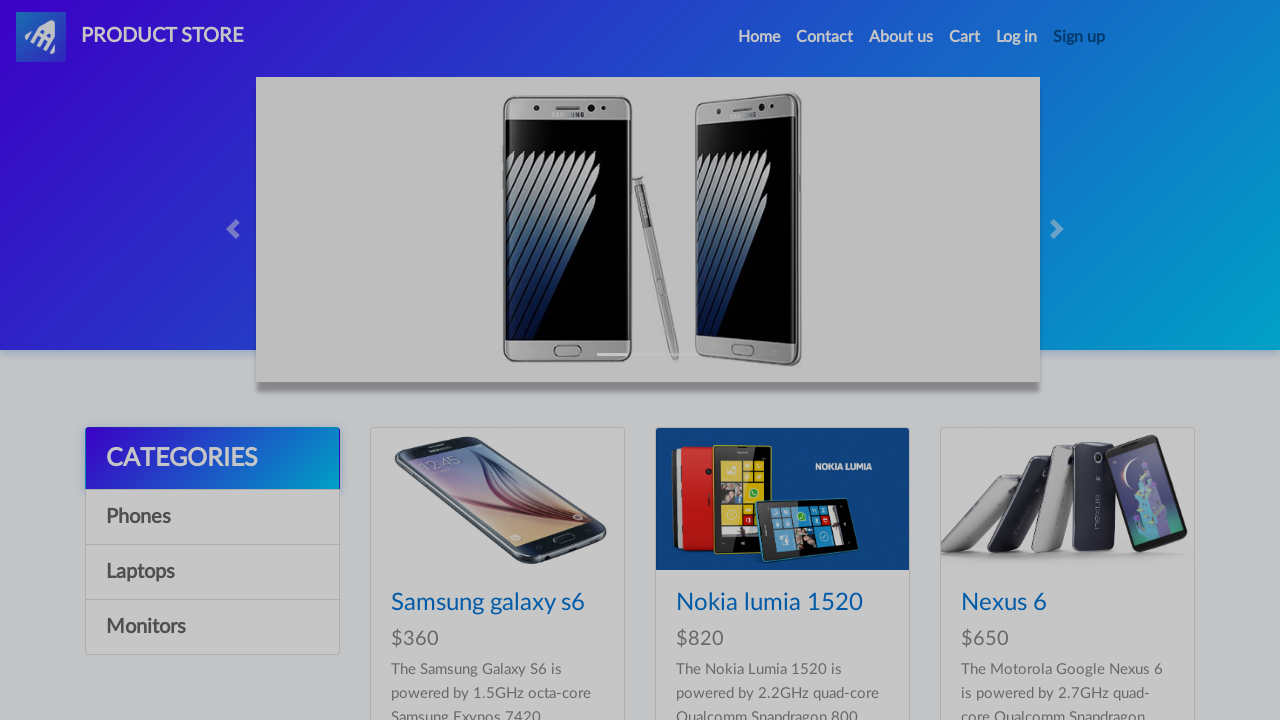

Sign-up modal appeared with username field visible
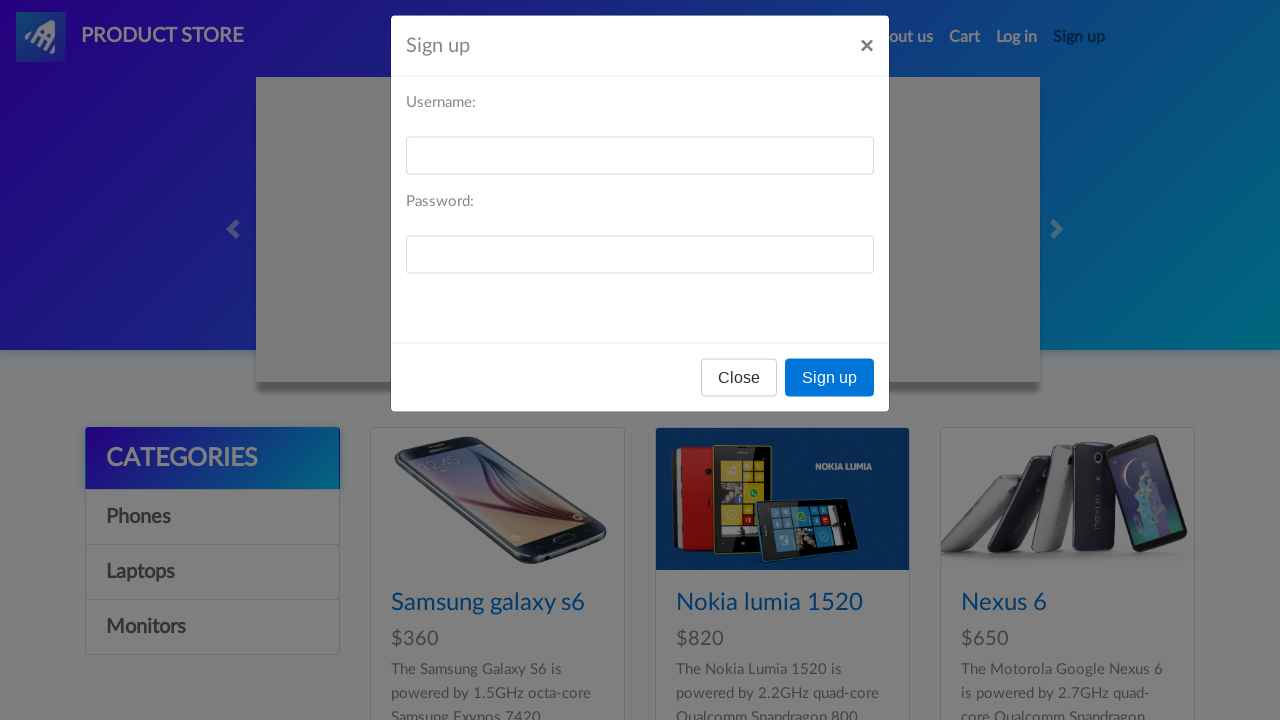

Filled username field with 'israak8' on #sign-username
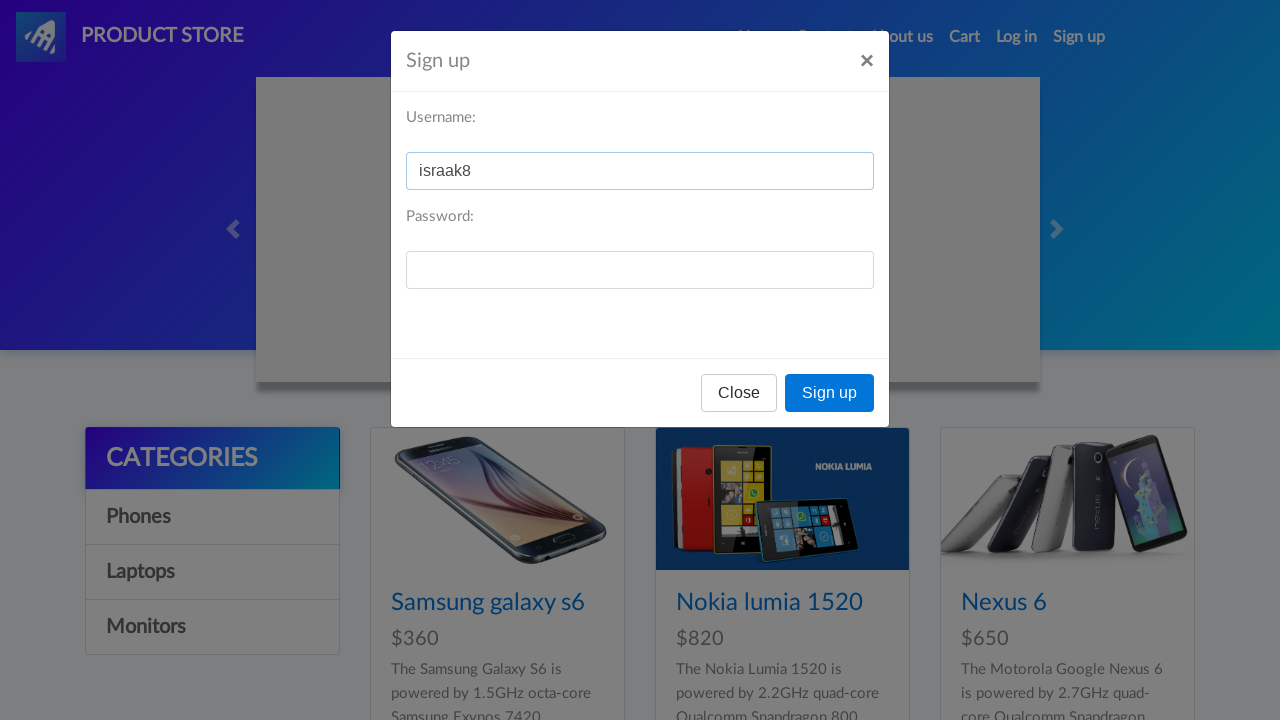

Filled password field with '1' on #sign-password
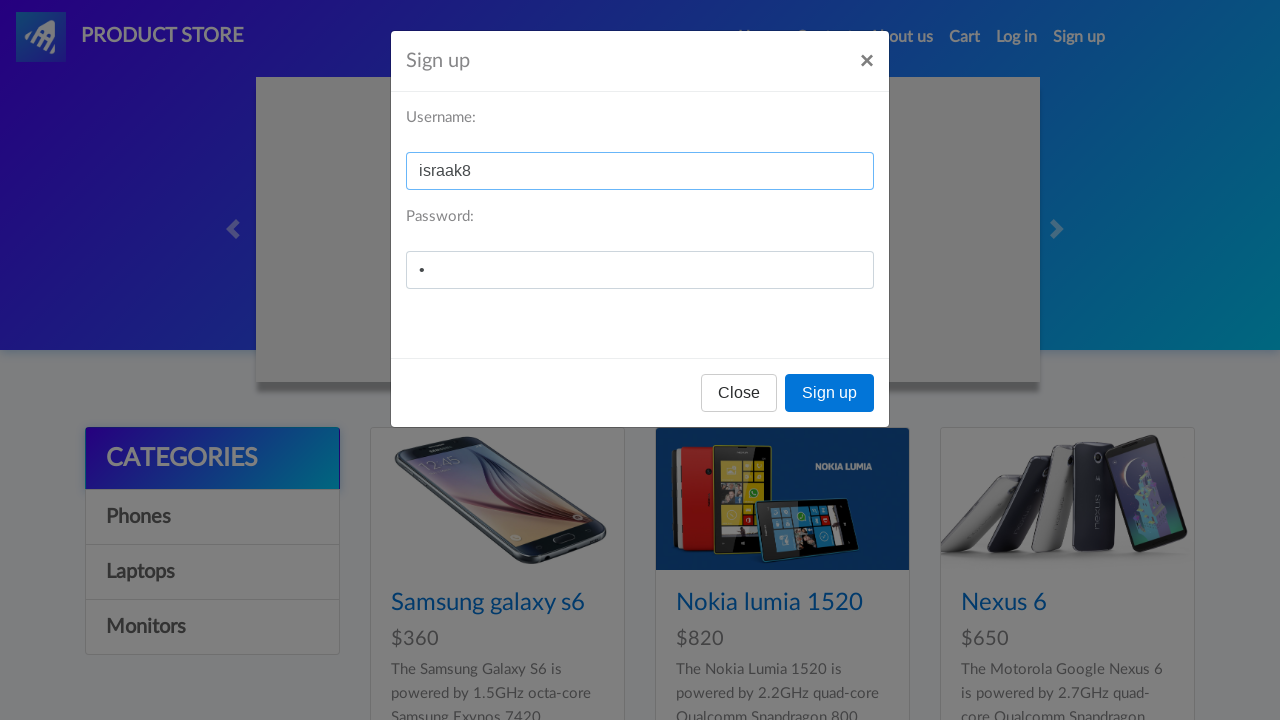

Clicked Sign up button to submit the form at (830, 393) on button:text('Sign up')
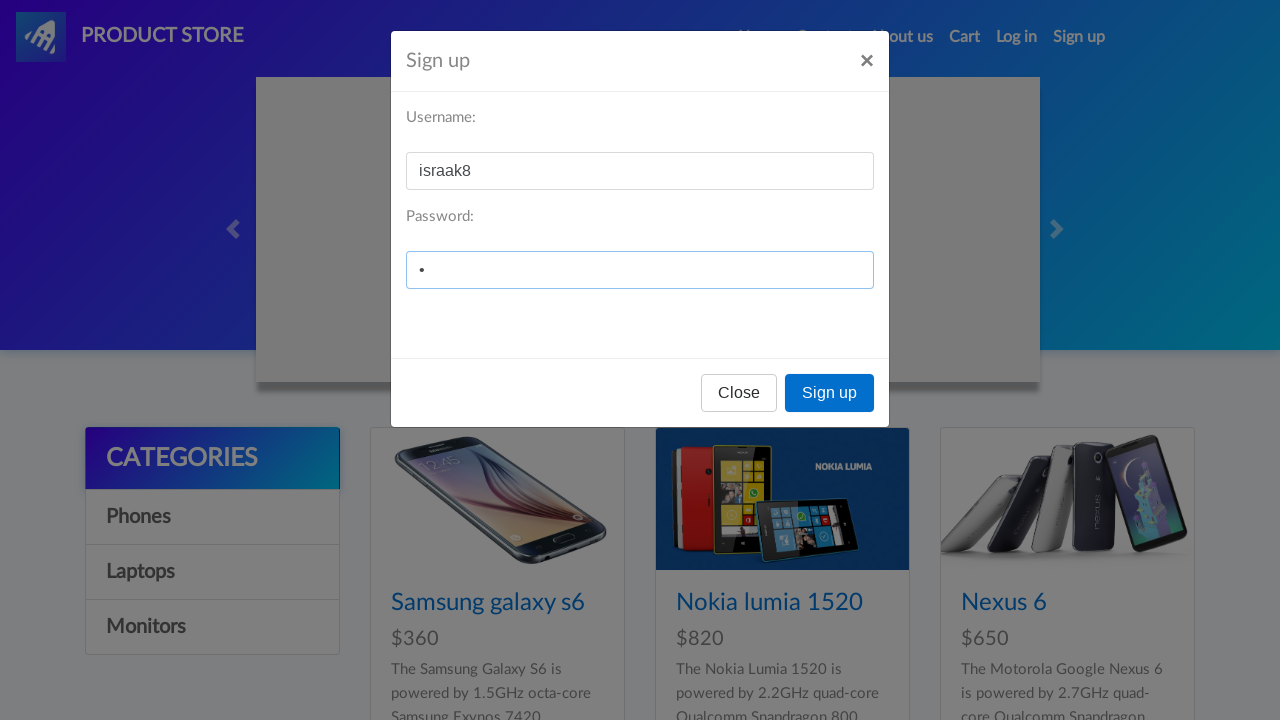

Handled alert dialog - duplicate user error message verified and accepted
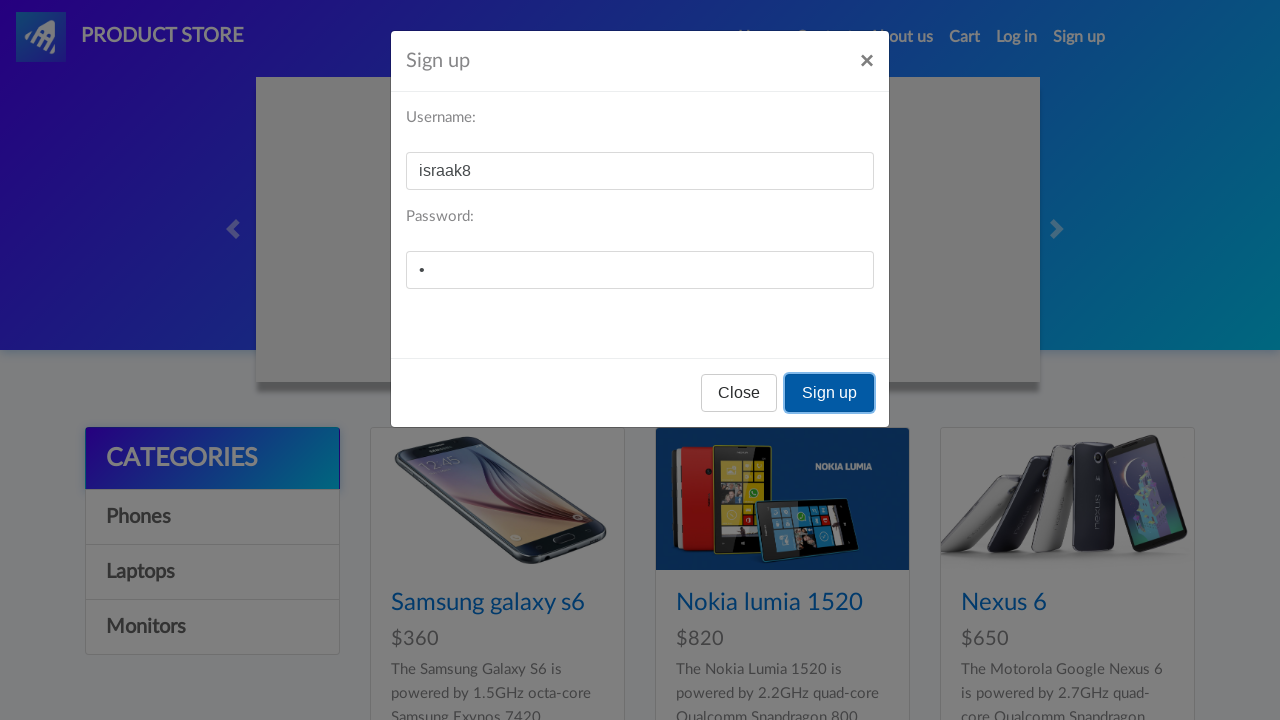

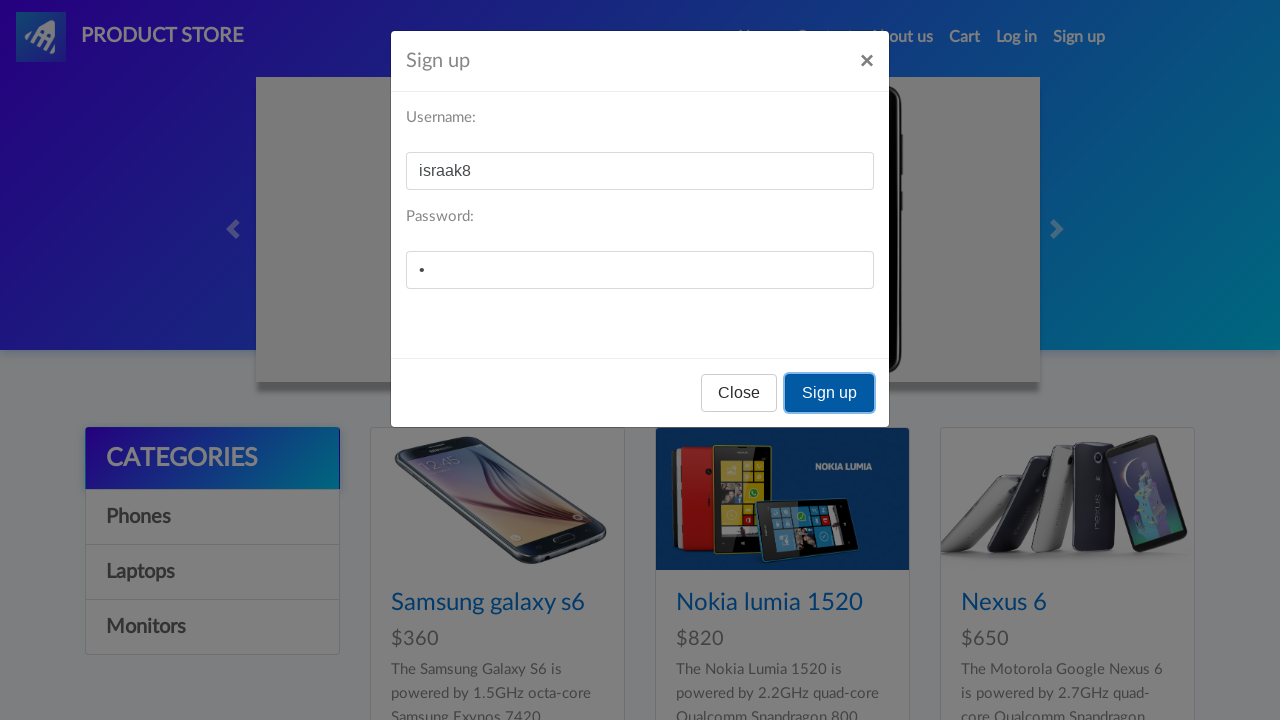